Tests JavaScript confirm dialog handling by clicking the JS Confirm button, dismissing the alert, and verifying the cancel message is displayed.

Starting URL: https://the-internet.herokuapp.com/javascript_alerts

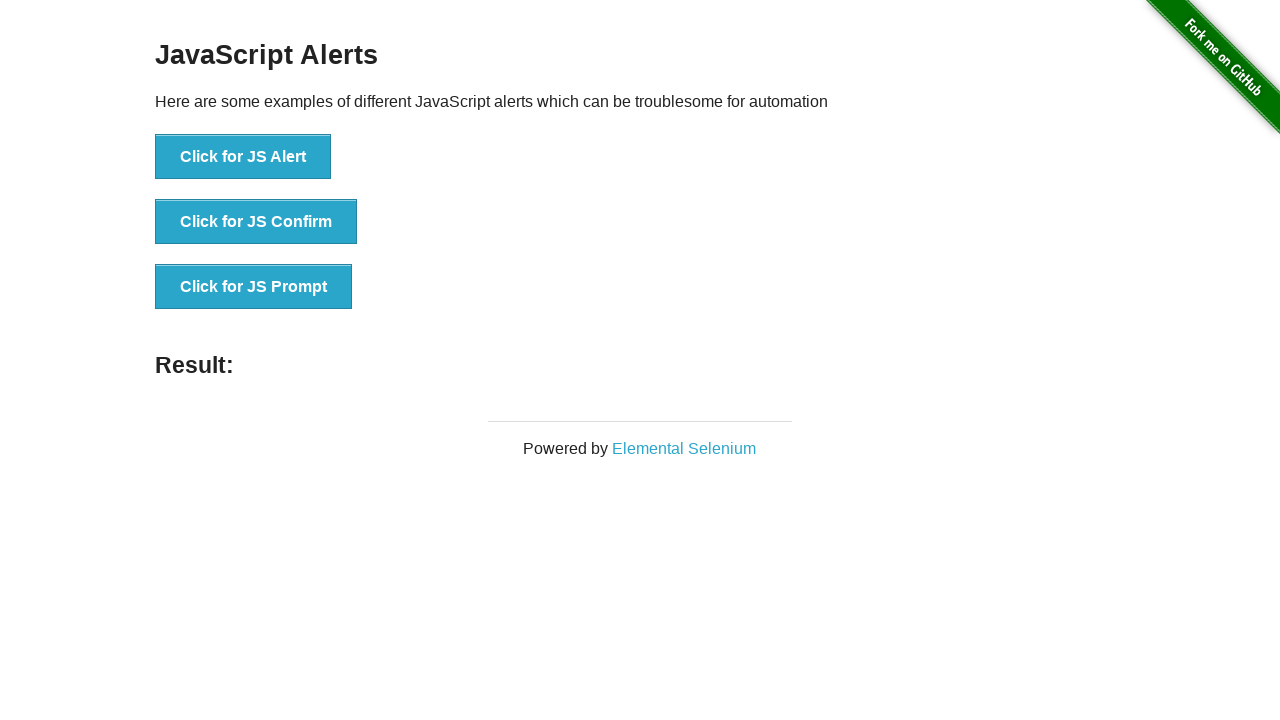

Set up dialog handler to dismiss the confirm dialog
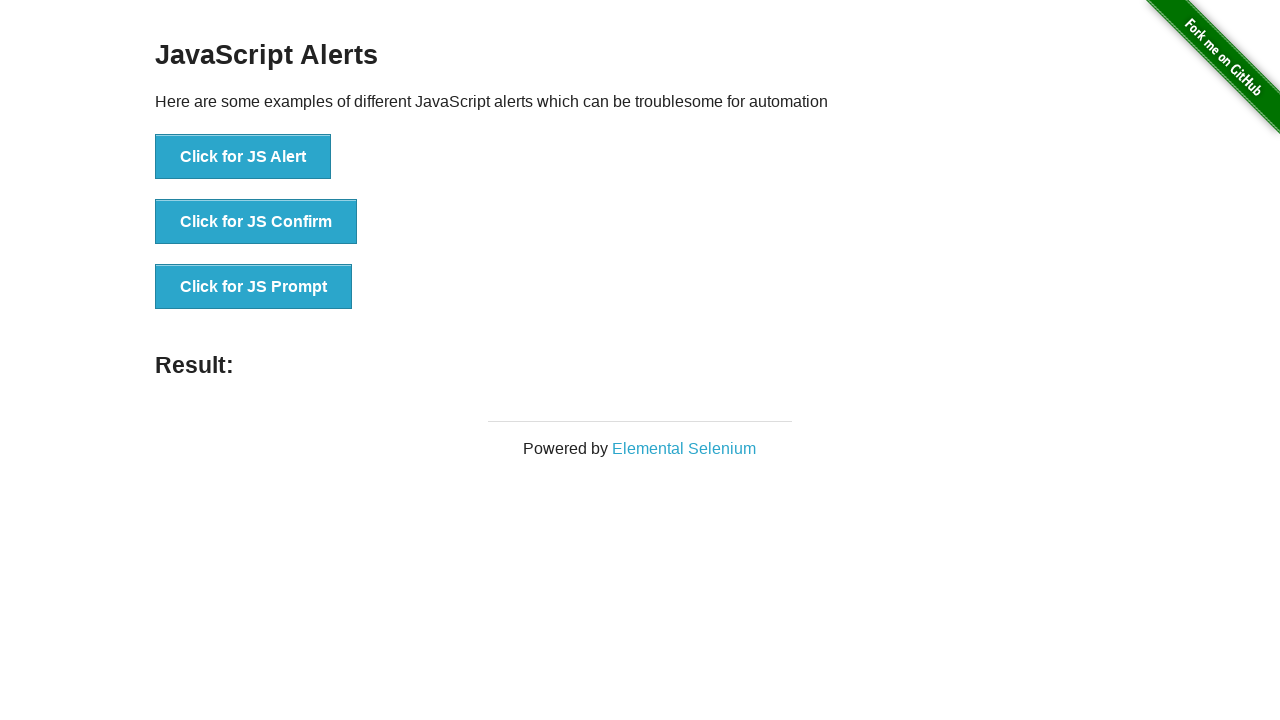

Clicked 'Click for JS Confirm' button at (256, 222) on xpath=//button[text()='Click for JS Confirm']
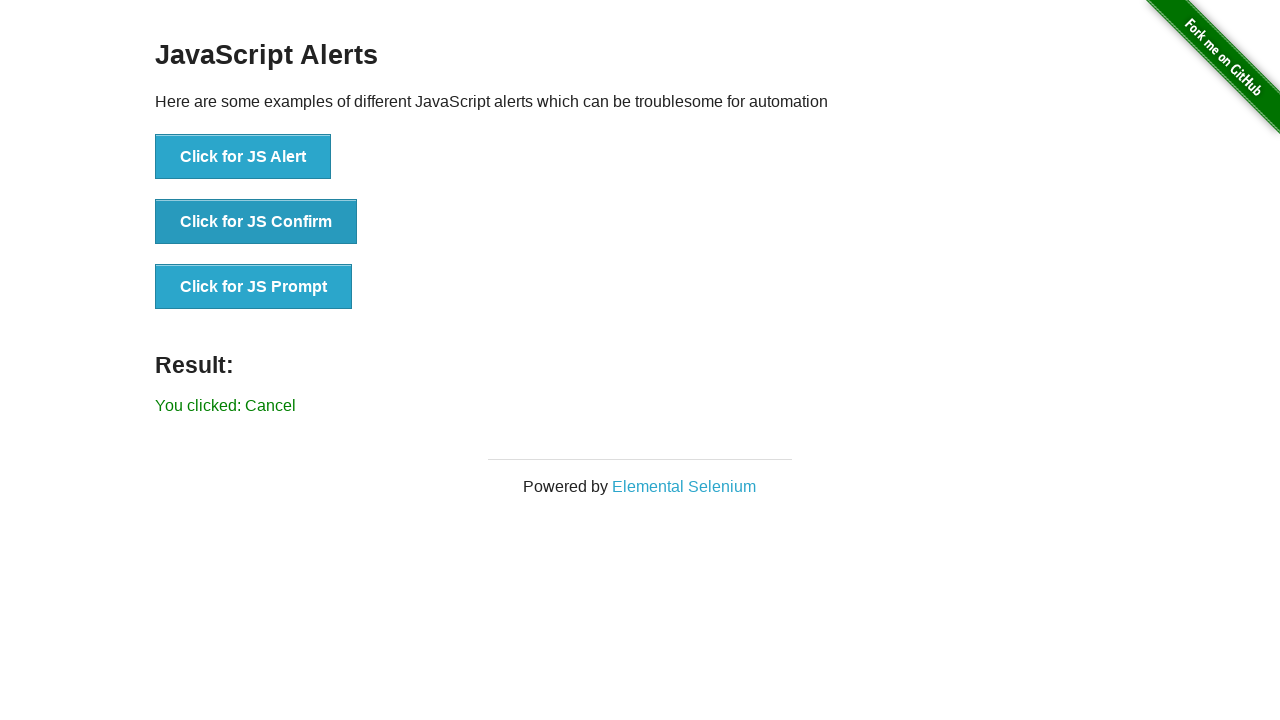

Result message element loaded
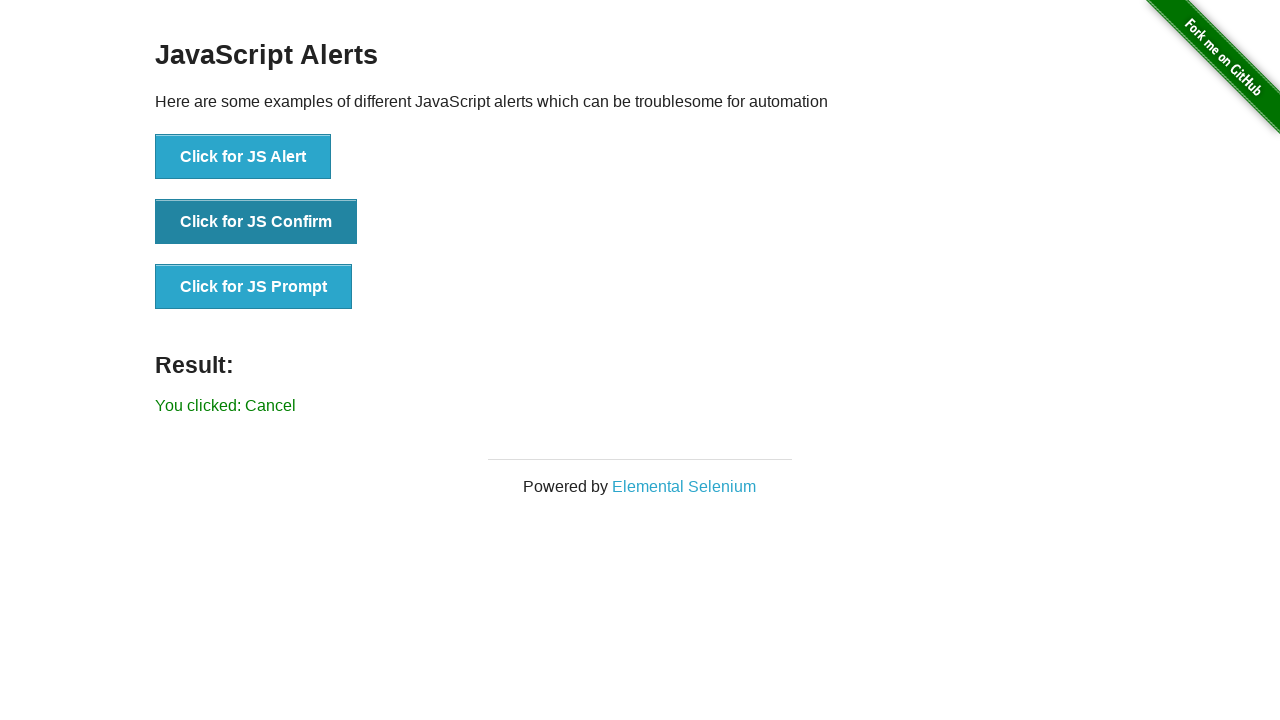

Retrieved result text content
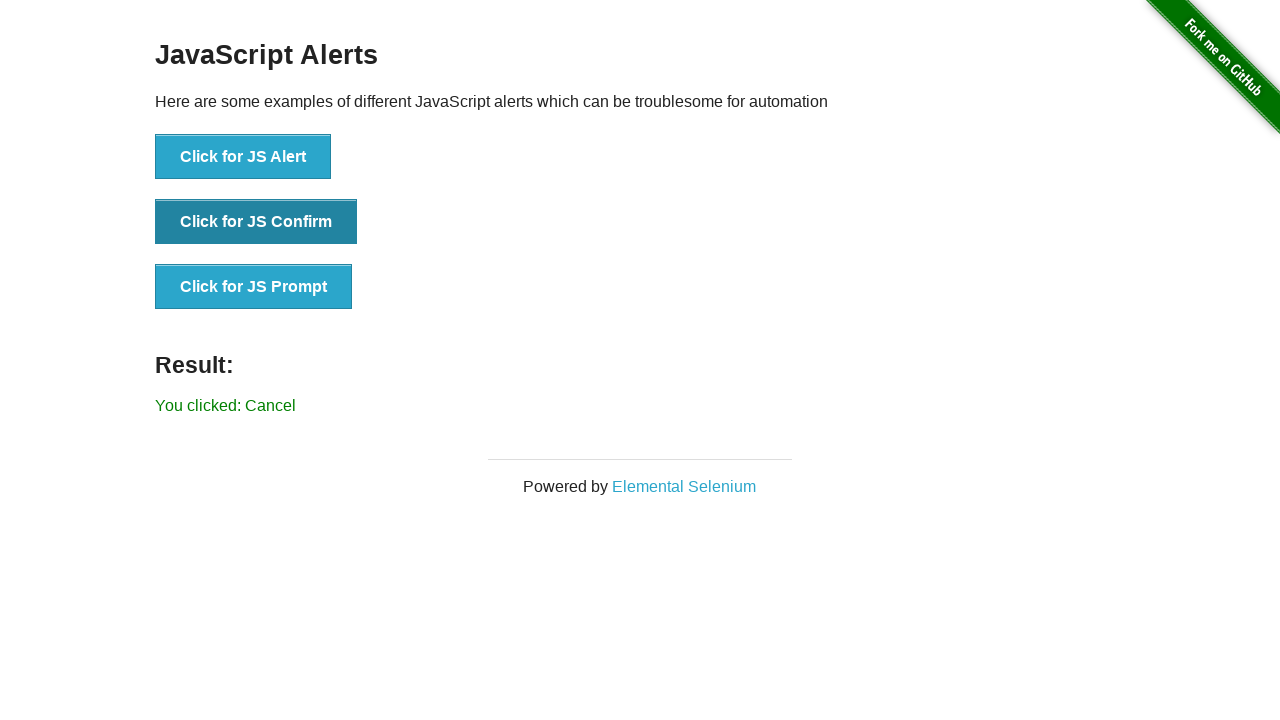

Verified result text is 'You clicked: Cancel'
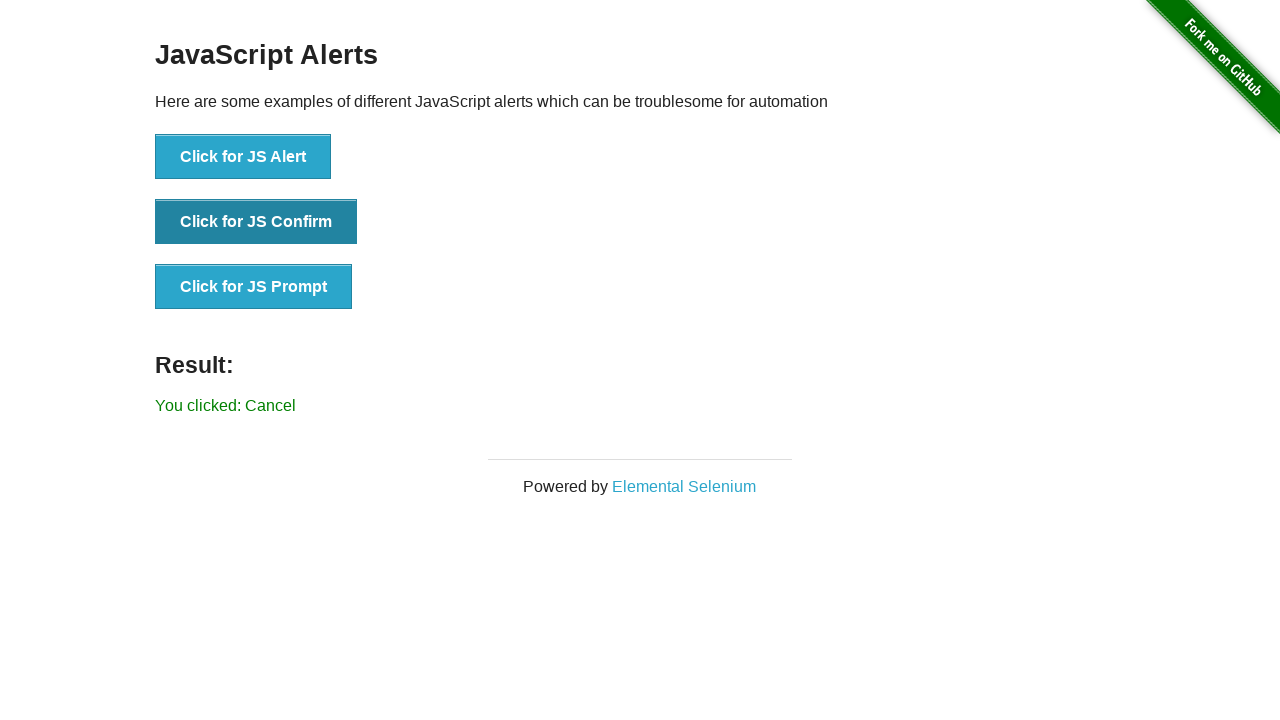

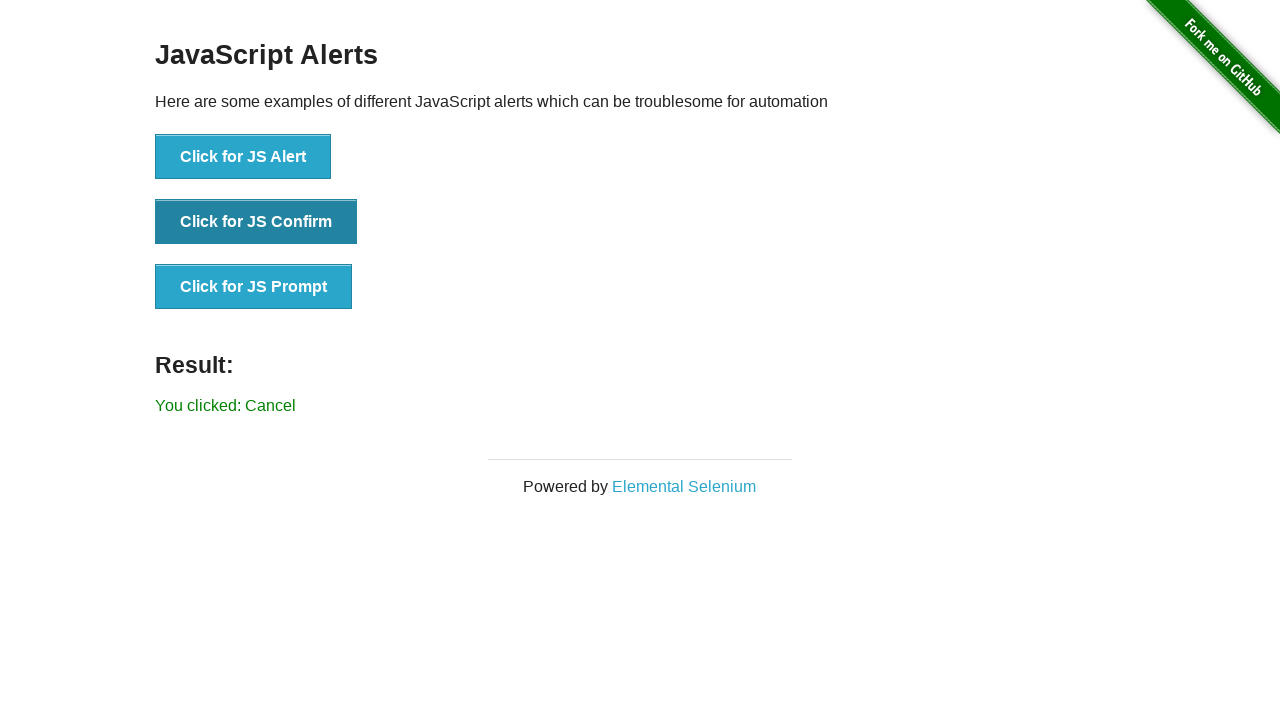